Navigates to a test page, scrolls to bottom, and verifies a div element is fully visible

Starting URL: https://applitools.github.io/demo/TestPages/TestBodyGreaterThanHtml/

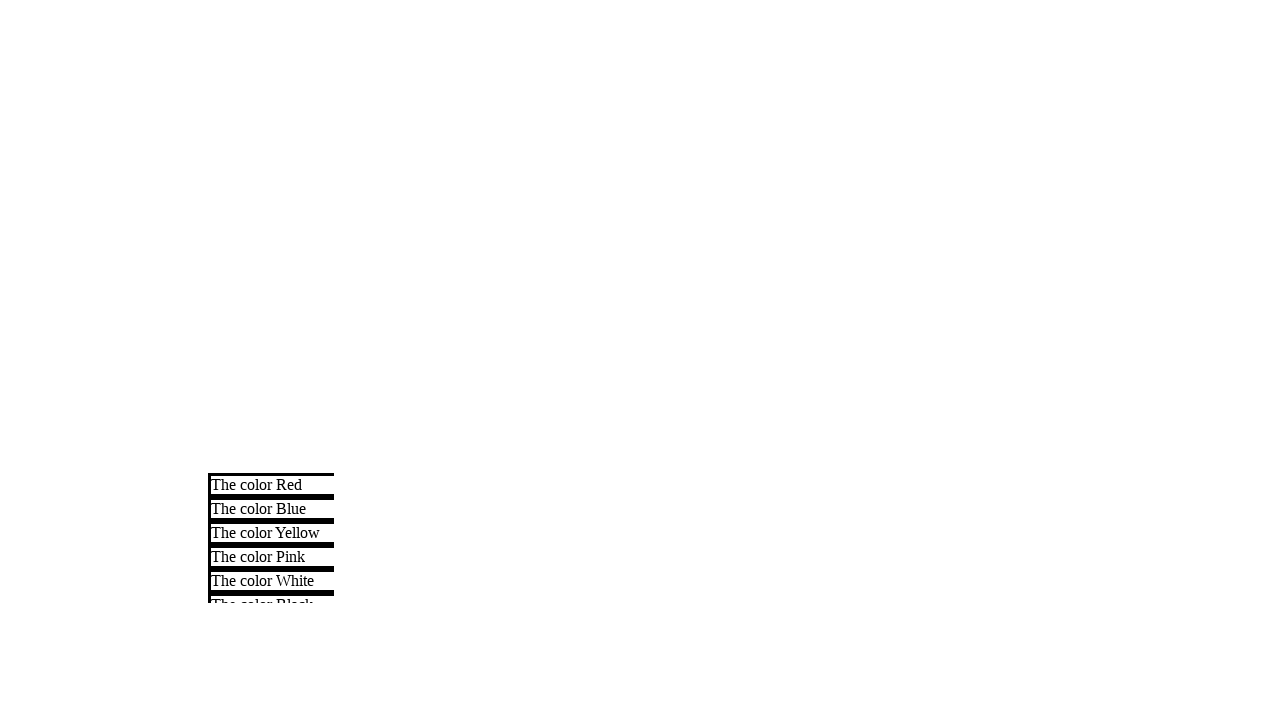

Navigated to test page
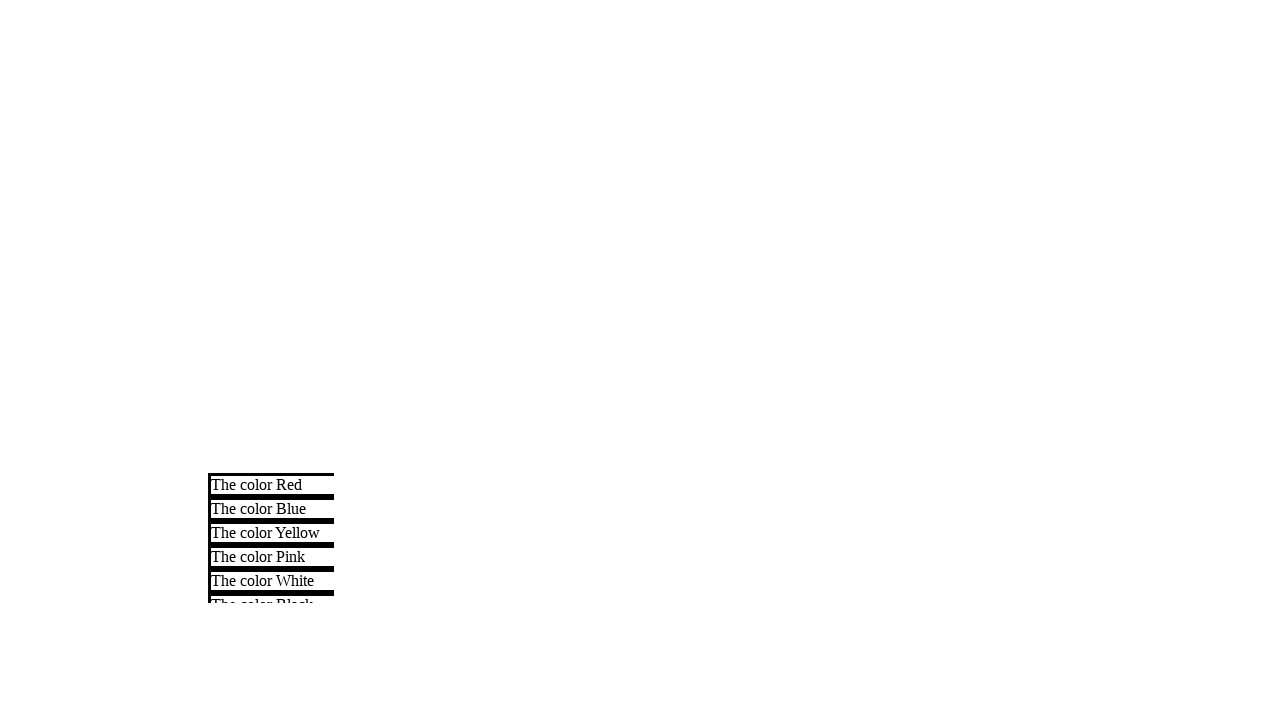

Scrolled to bottom of page
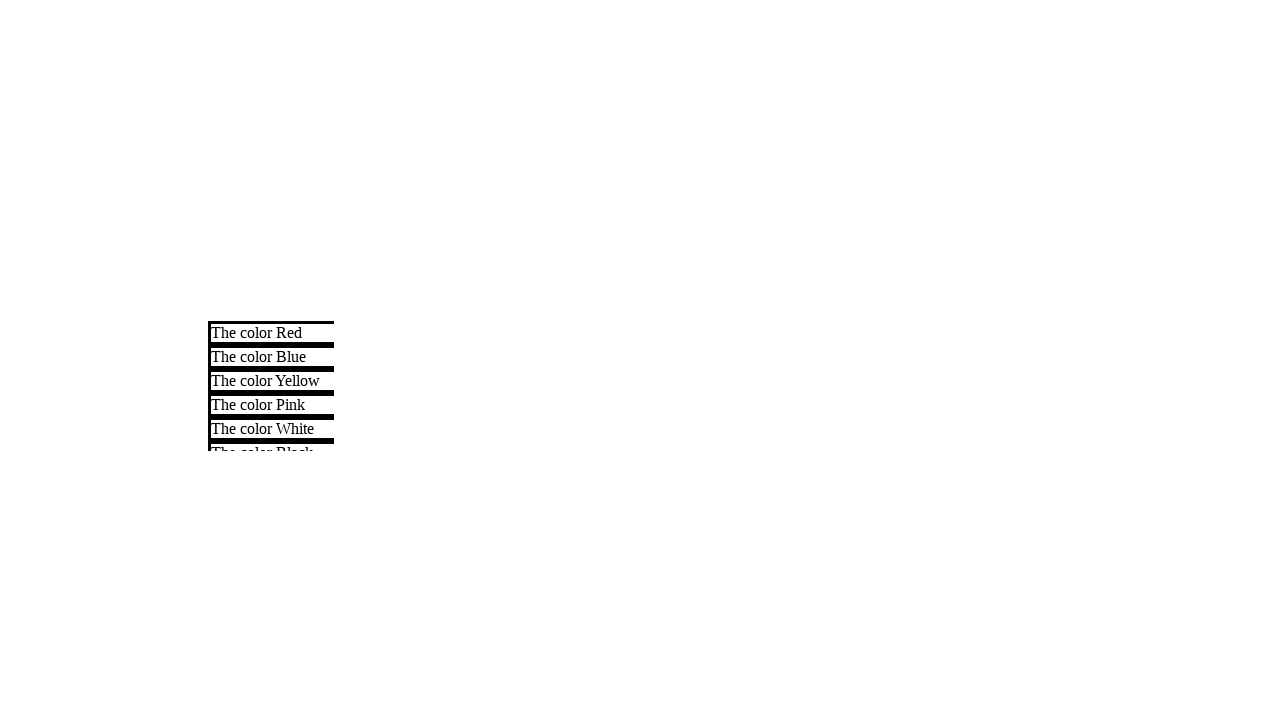

Verified div element is fully visible after scroll
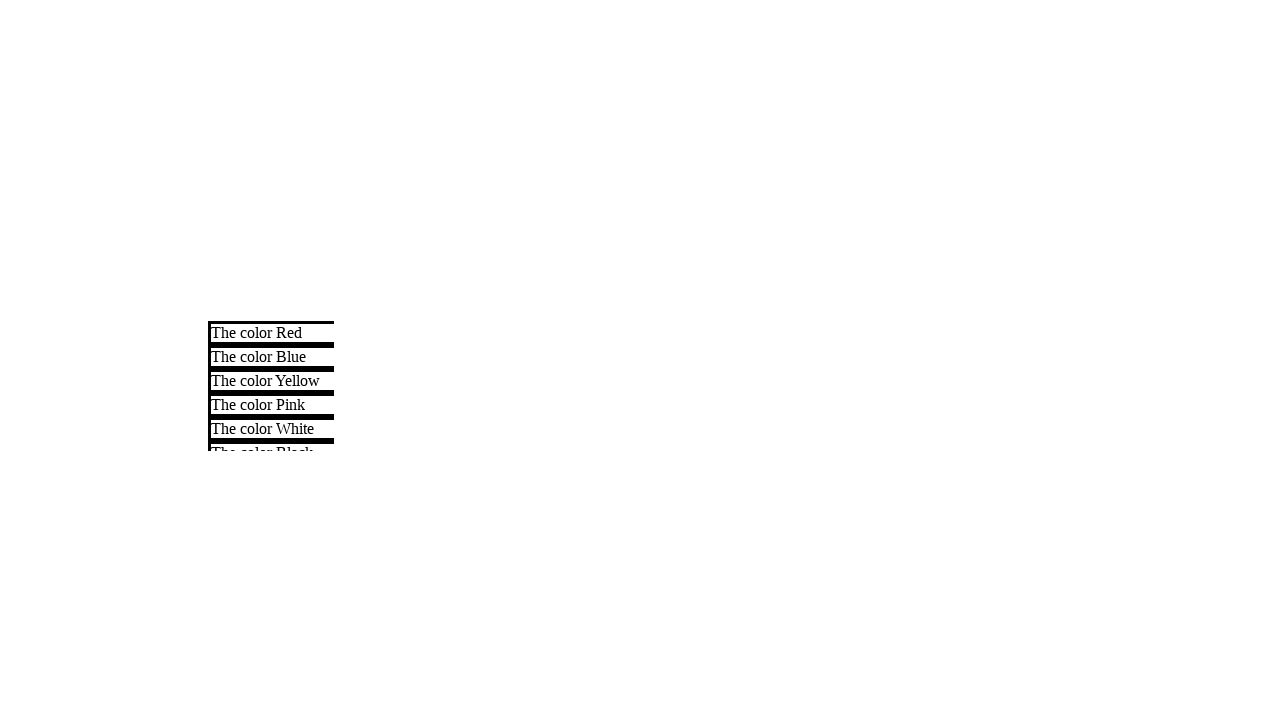

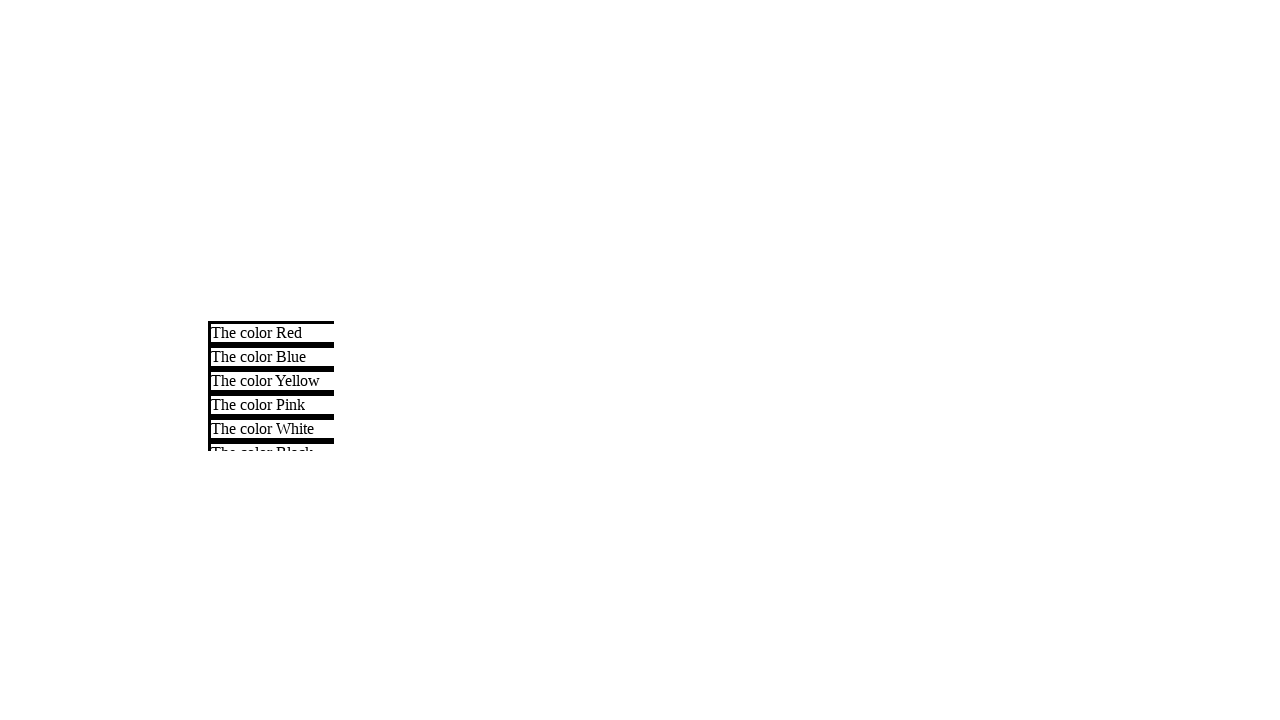